Tests mouse event functionality by drawing a square on a paint canvas application using mouse move, down, and up operations

Starting URL: https://paint.js.org/

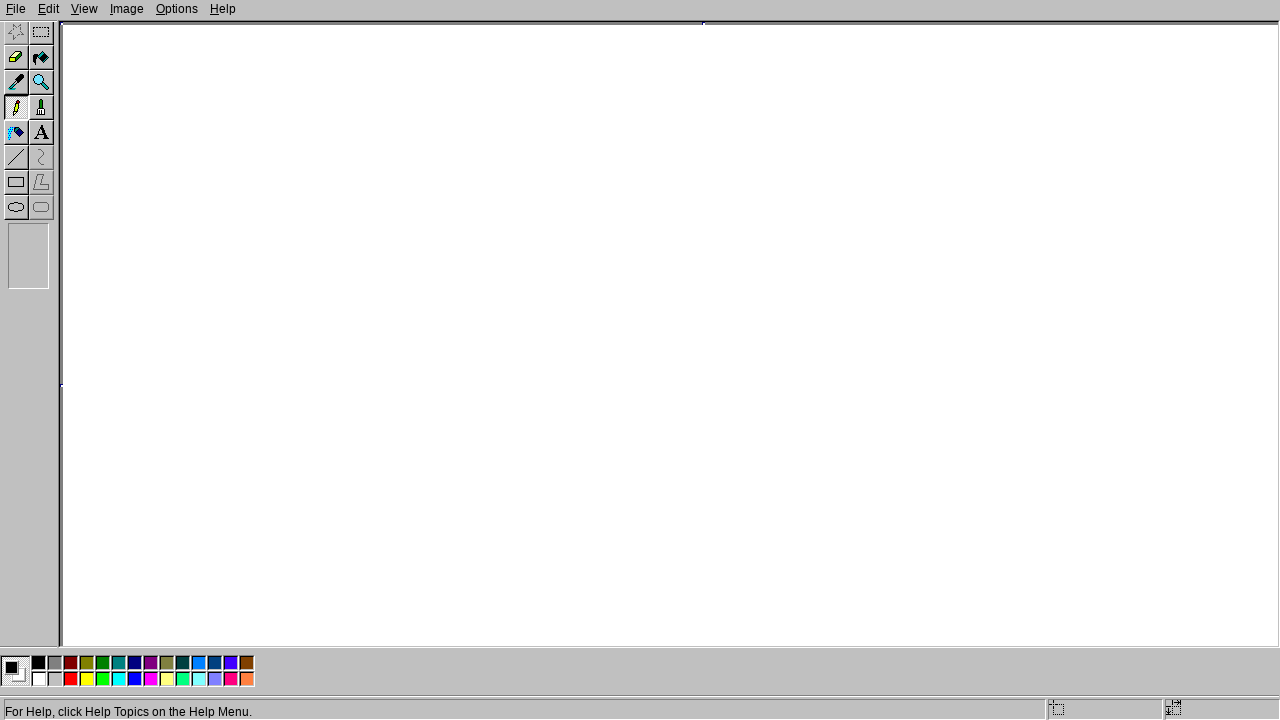

Moved mouse to starting position (200, 200) at (200, 200)
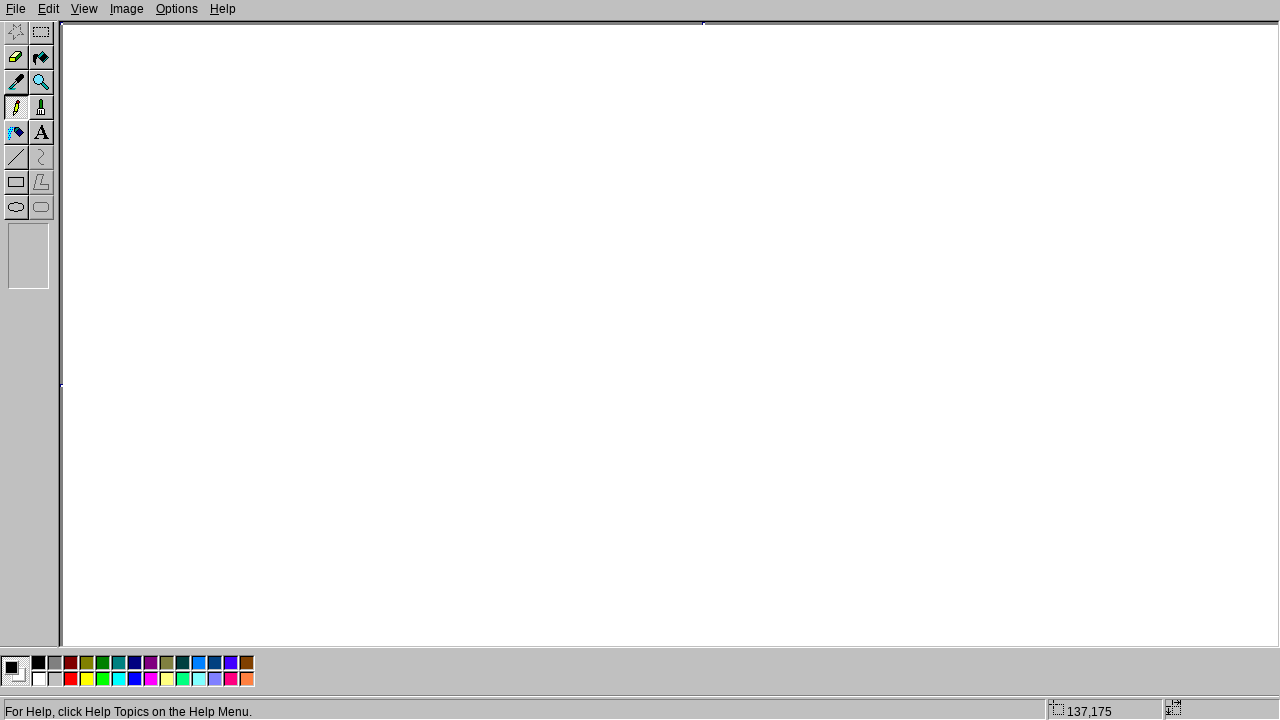

Pressed mouse button down to start drawing at (200, 200)
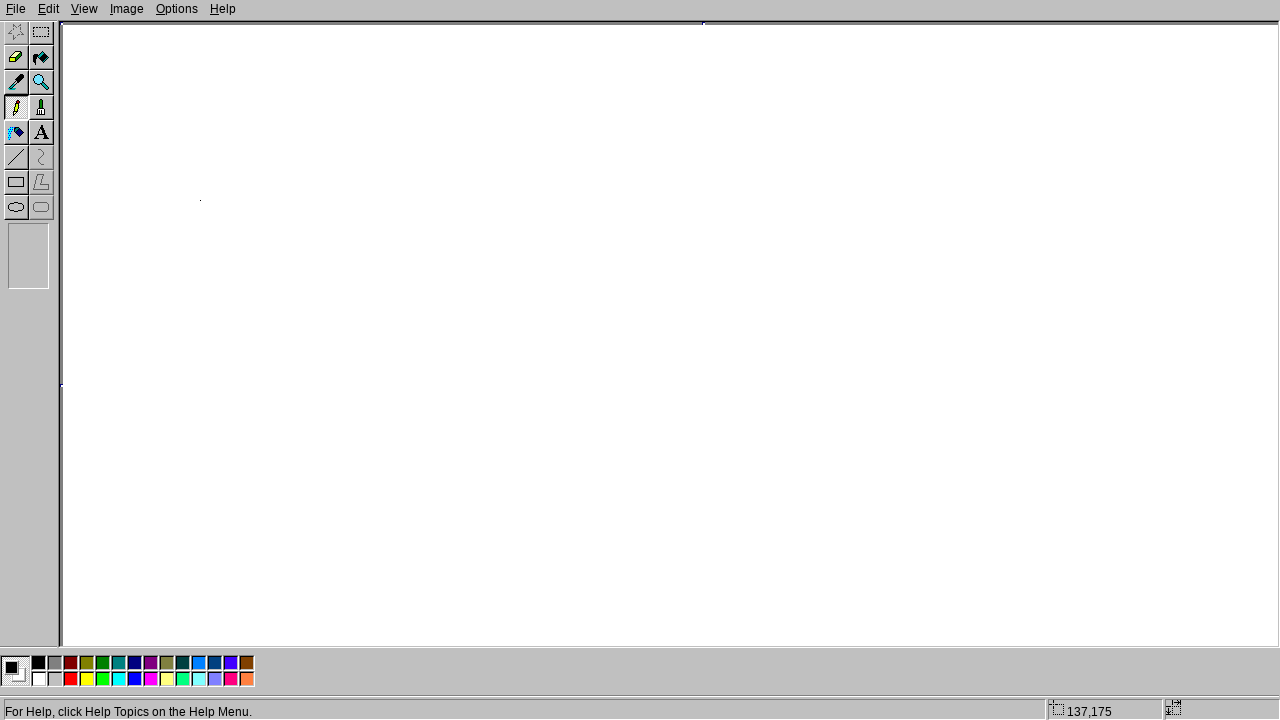

Moved mouse to top-right corner (400, 200) at (400, 200)
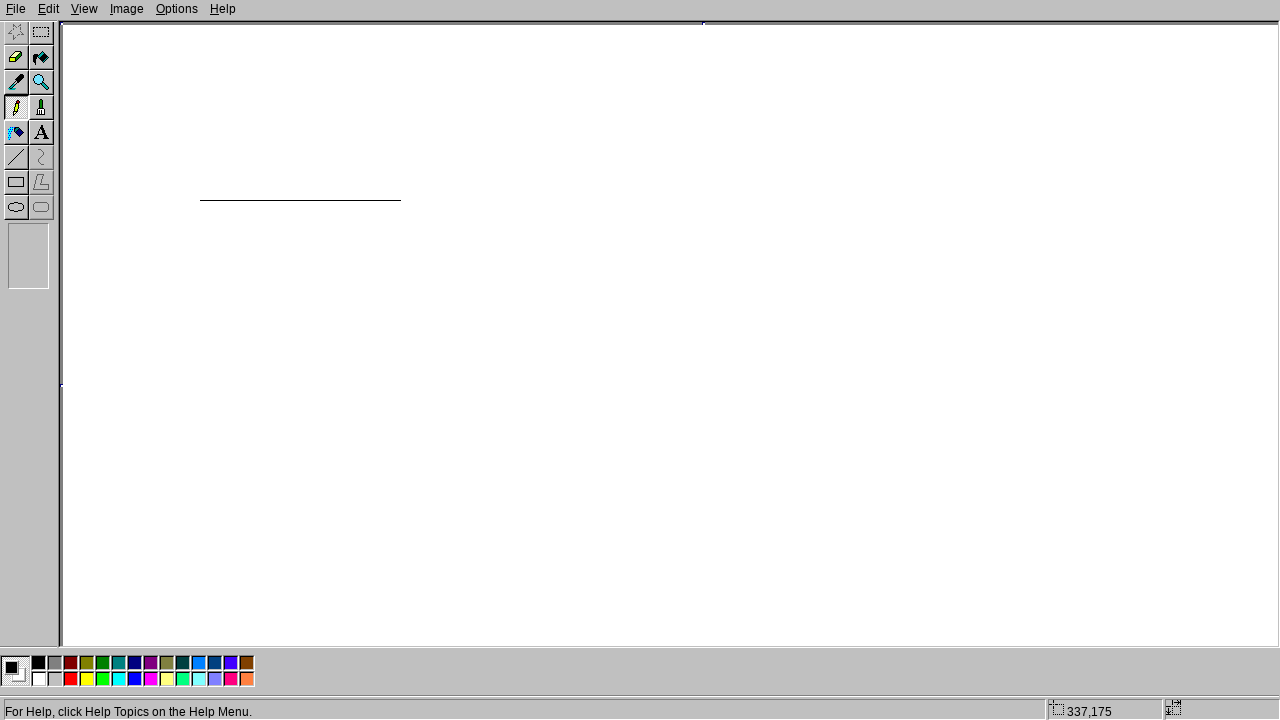

Moved mouse to bottom-right corner (400, 400) at (400, 400)
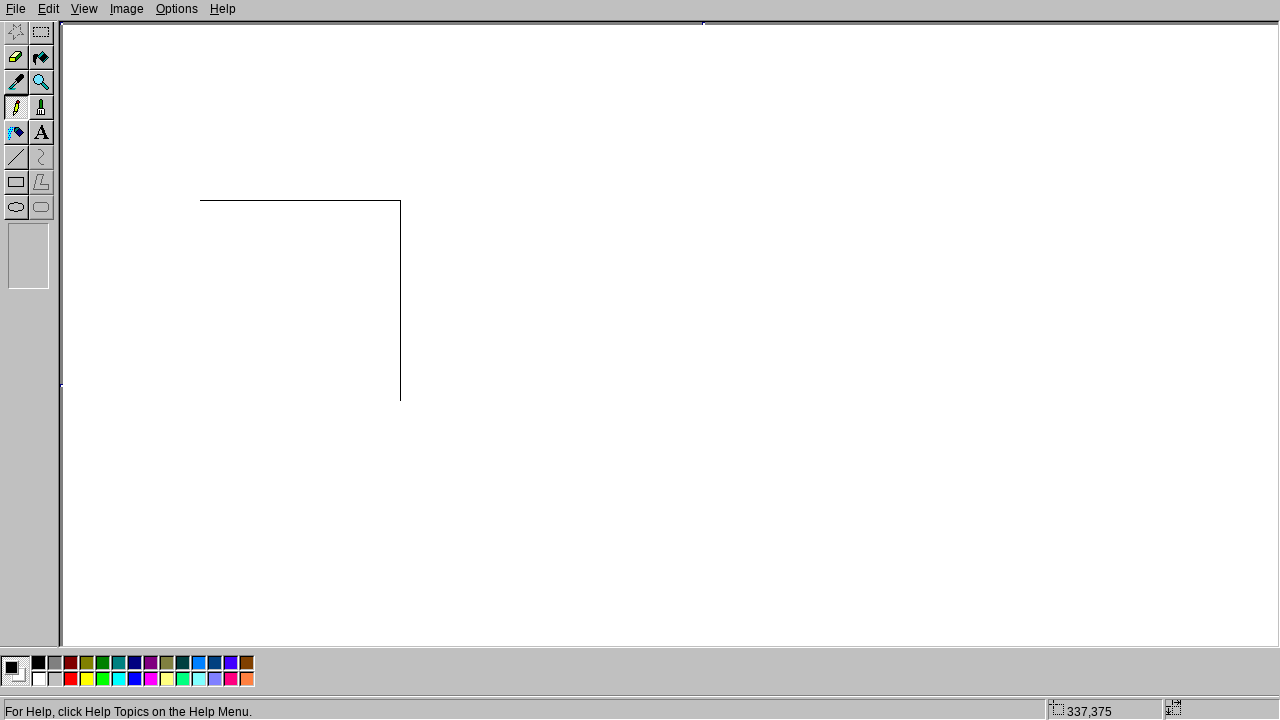

Moved mouse to bottom-left corner (200, 400) at (200, 400)
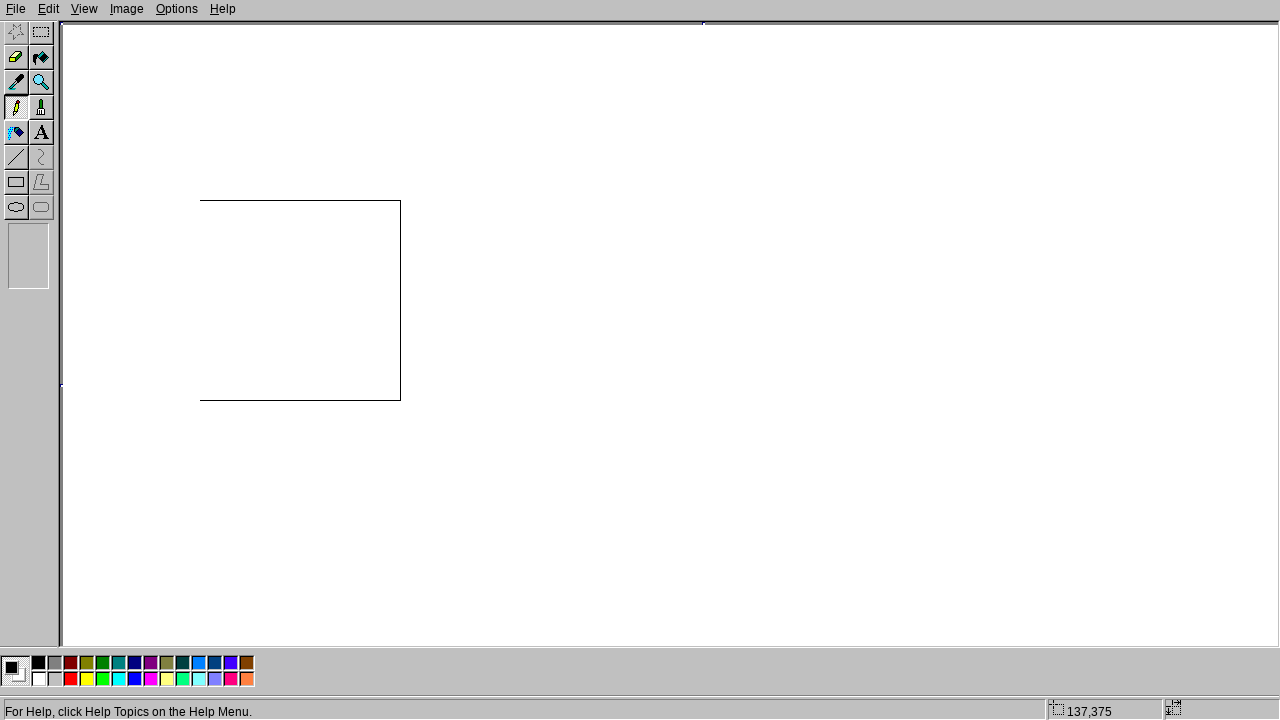

Moved mouse back to starting position (200, 200) at (200, 200)
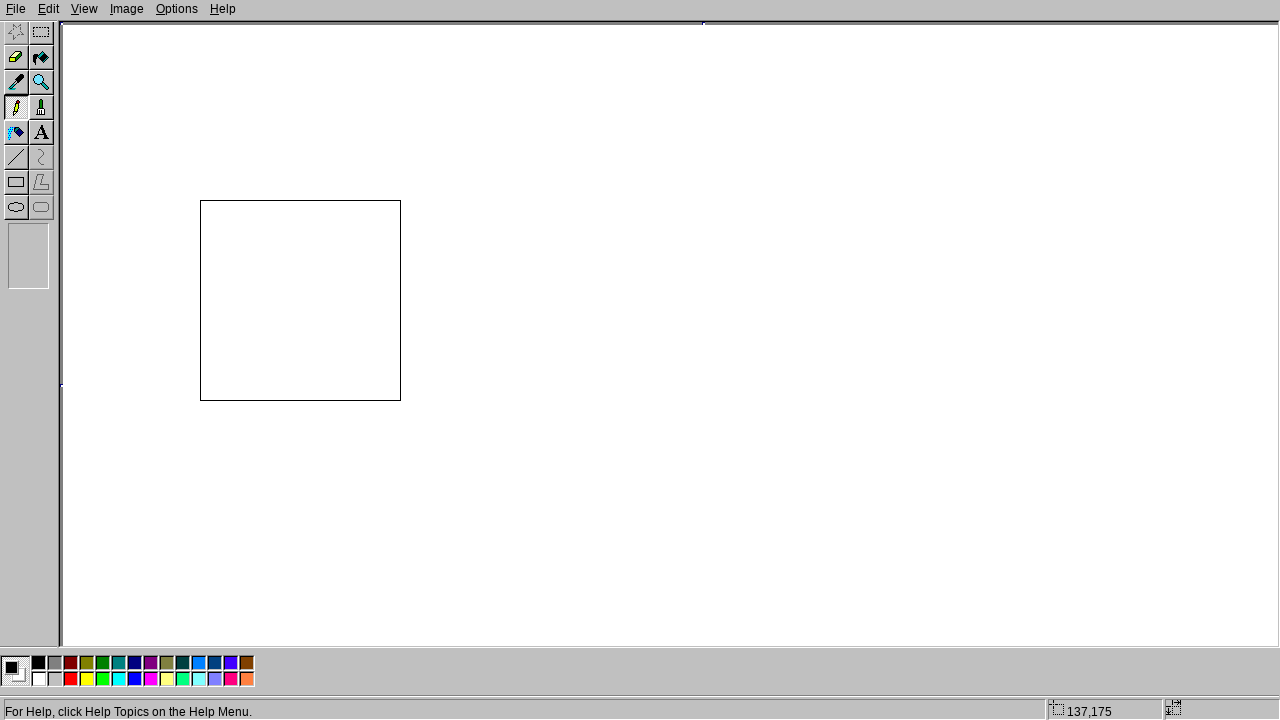

Released mouse button to complete square drawing at (200, 200)
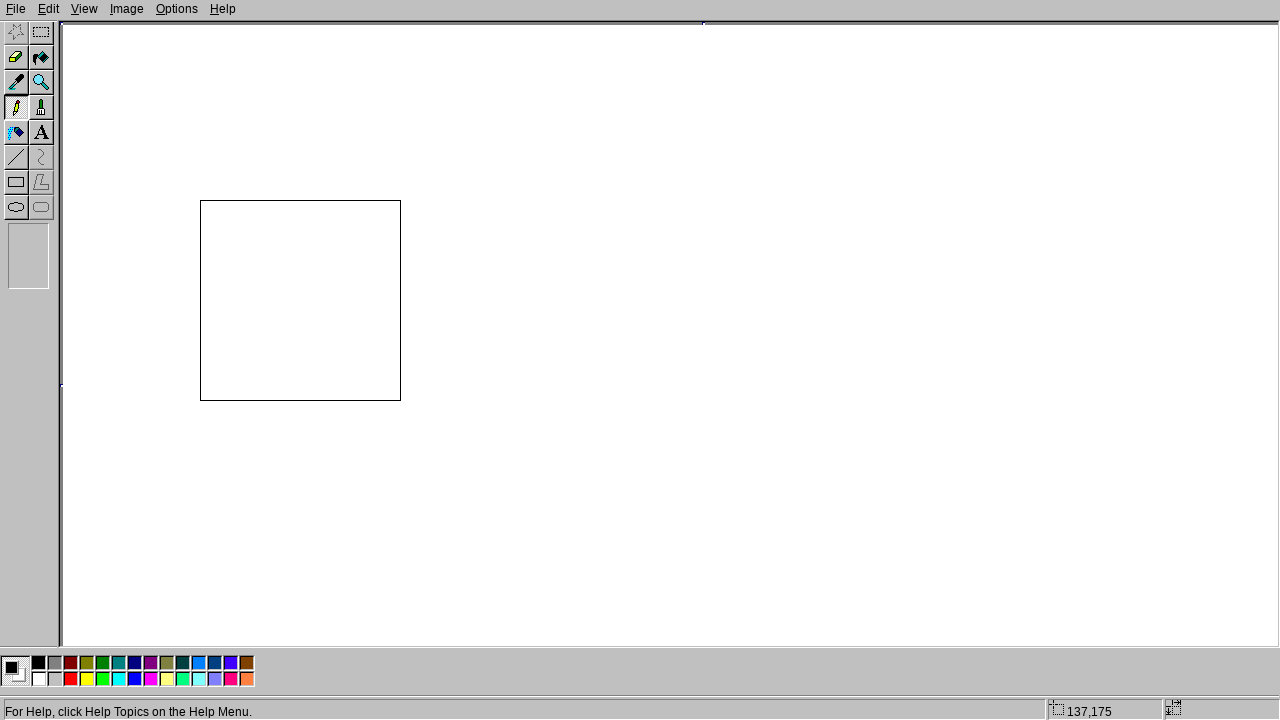

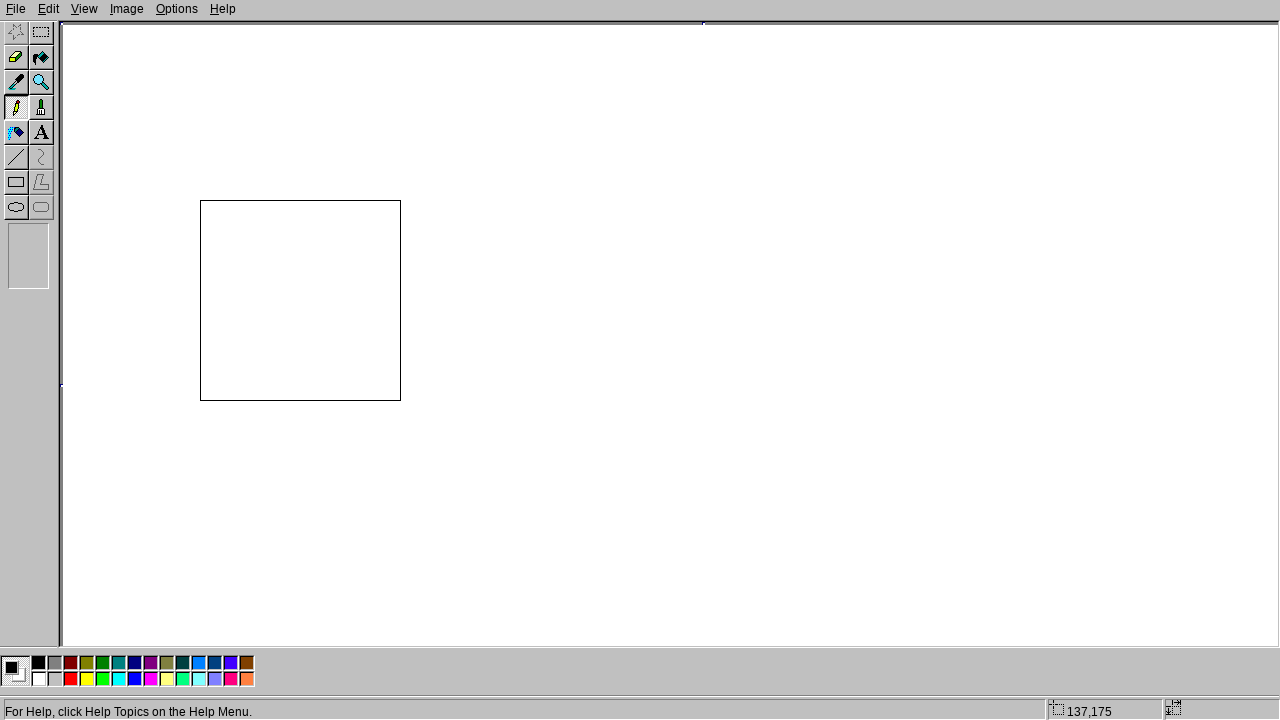